Tests iframe interaction using frame method with URL selector to click a link inside an iframe

Starting URL: https://www.letskodeit.com/practice

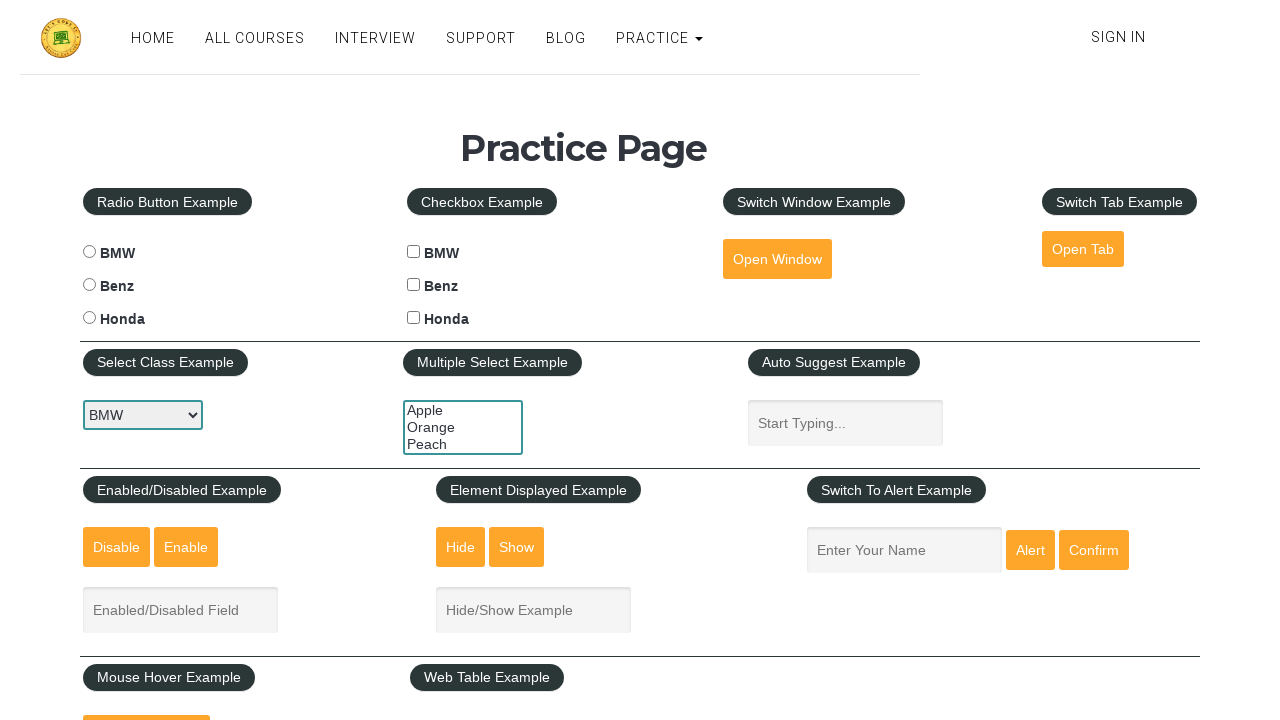

Navigated to practice page
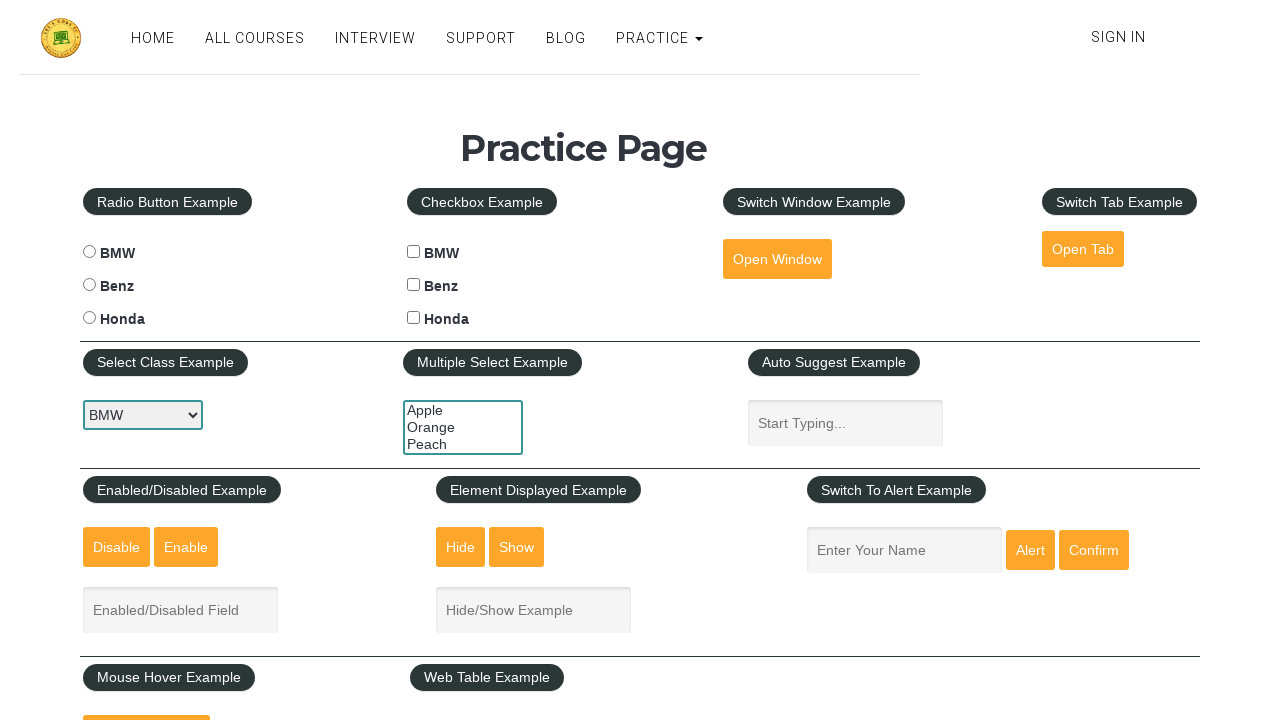

Located iframe with URL selector matching https://www.letskodeit.com/courses
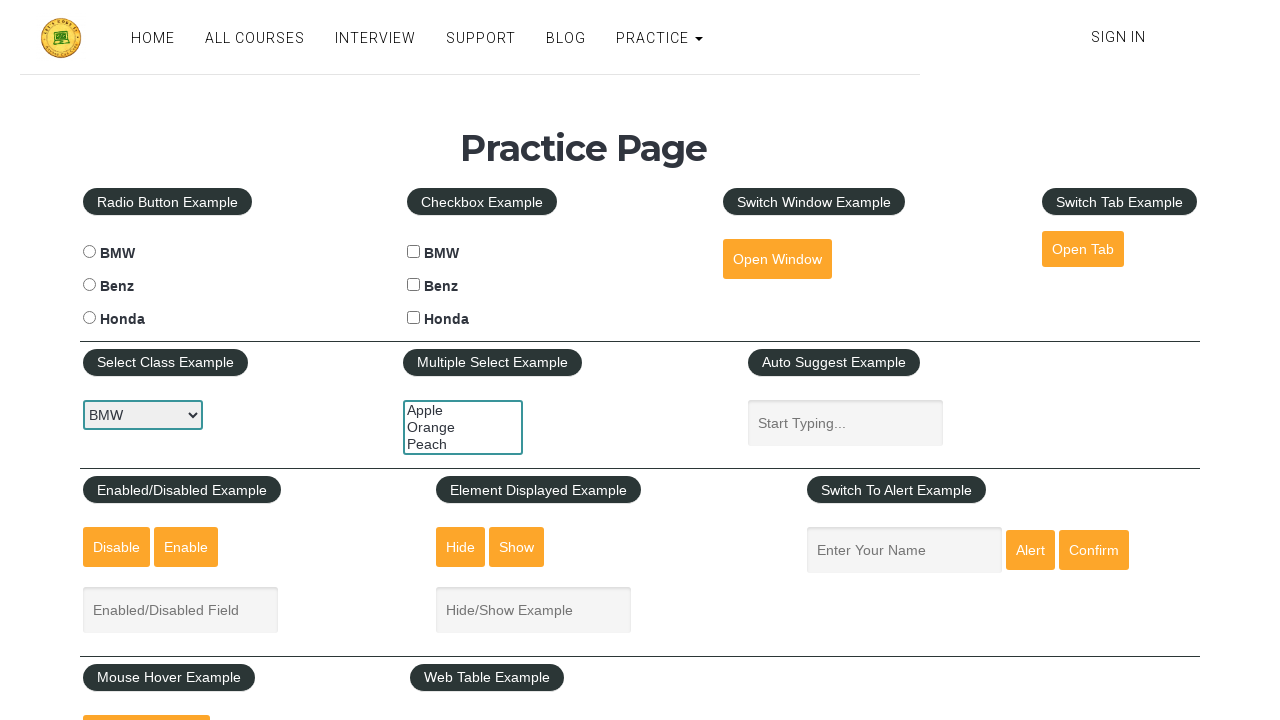

Clicked home link inside the iframe at (286, 361) on xpath=//a[@href="/home"]
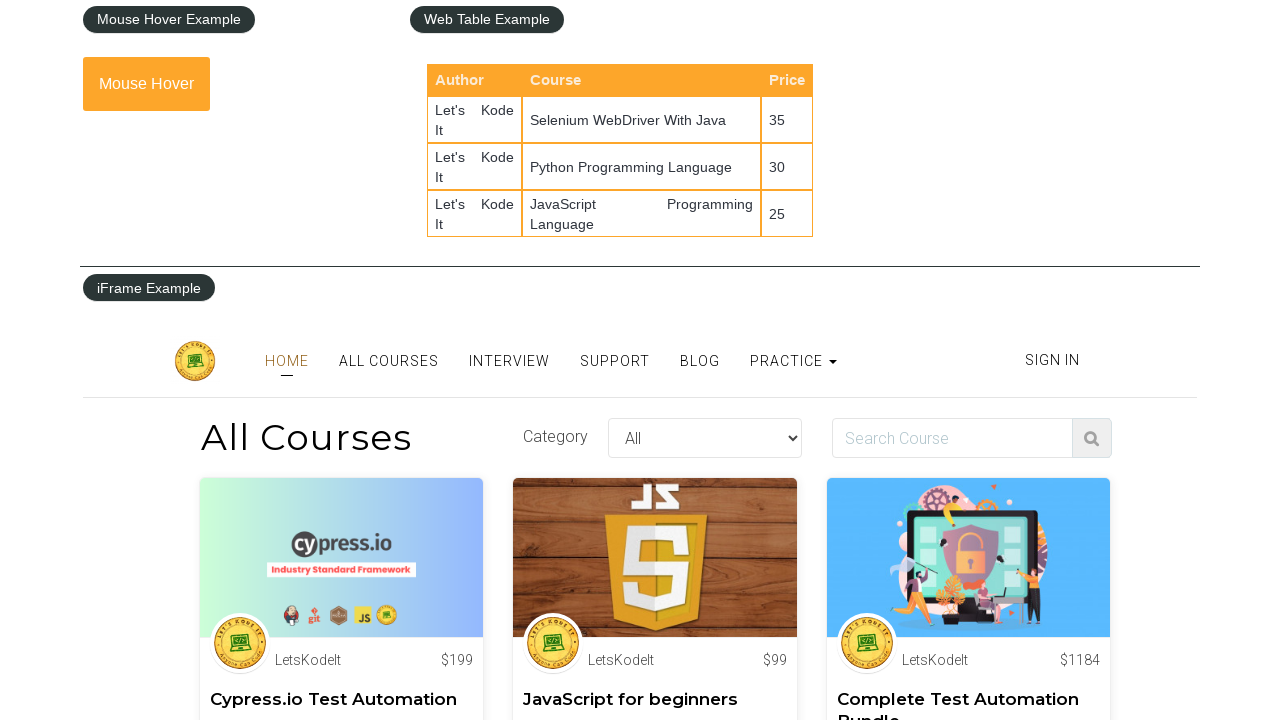

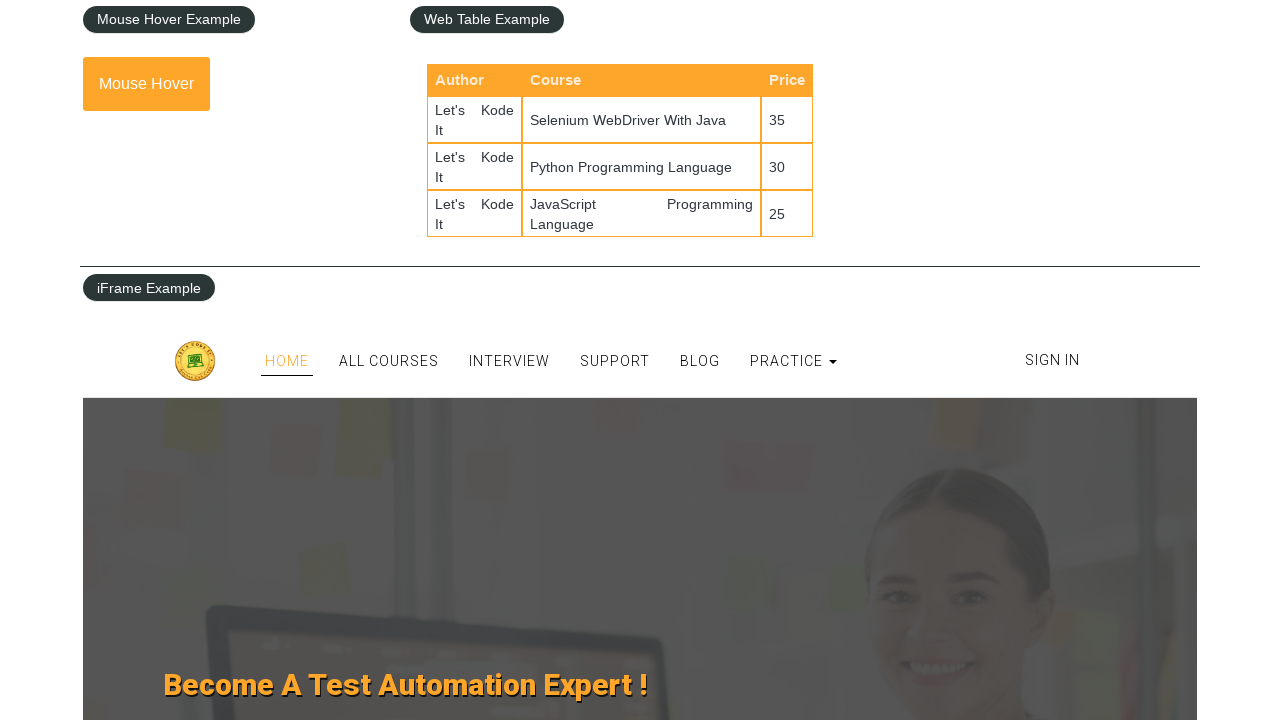